Tests handling of iframes by filling in form fields (first name and email) within a nested frame on a practice page

Starting URL: https://letcode.in/frame/

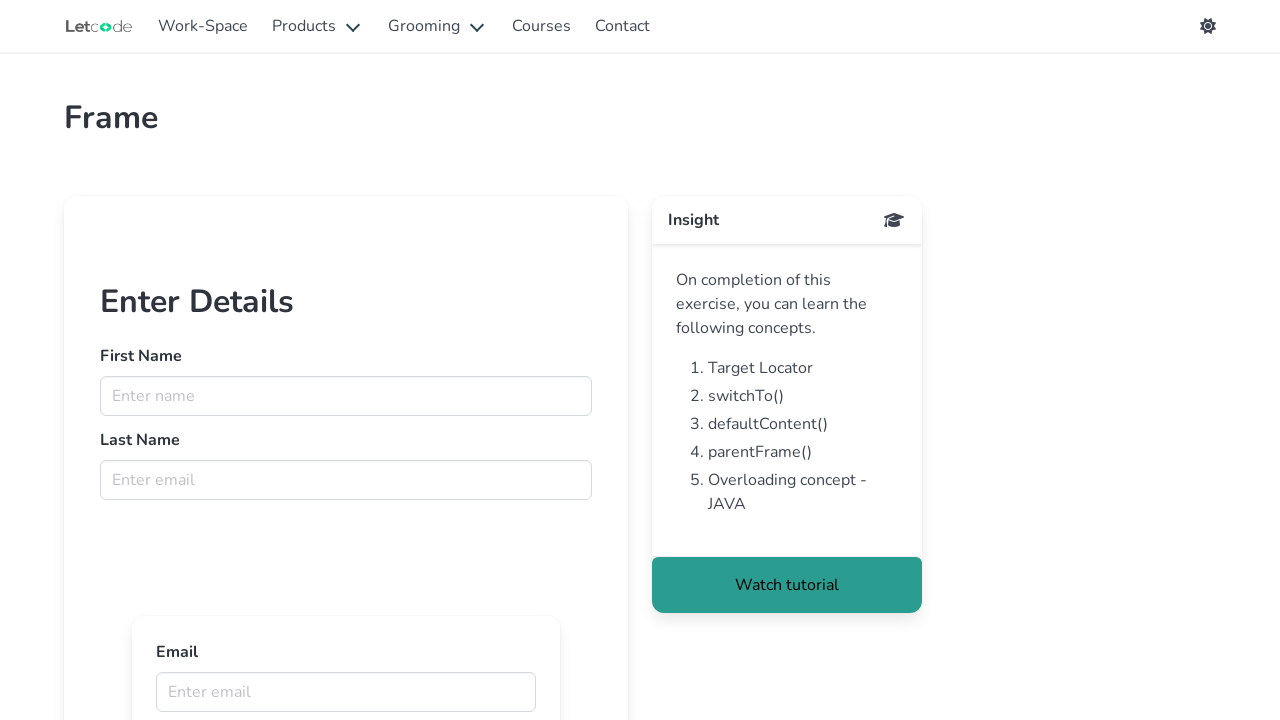

Retrieved iframe with name 'firstFr'
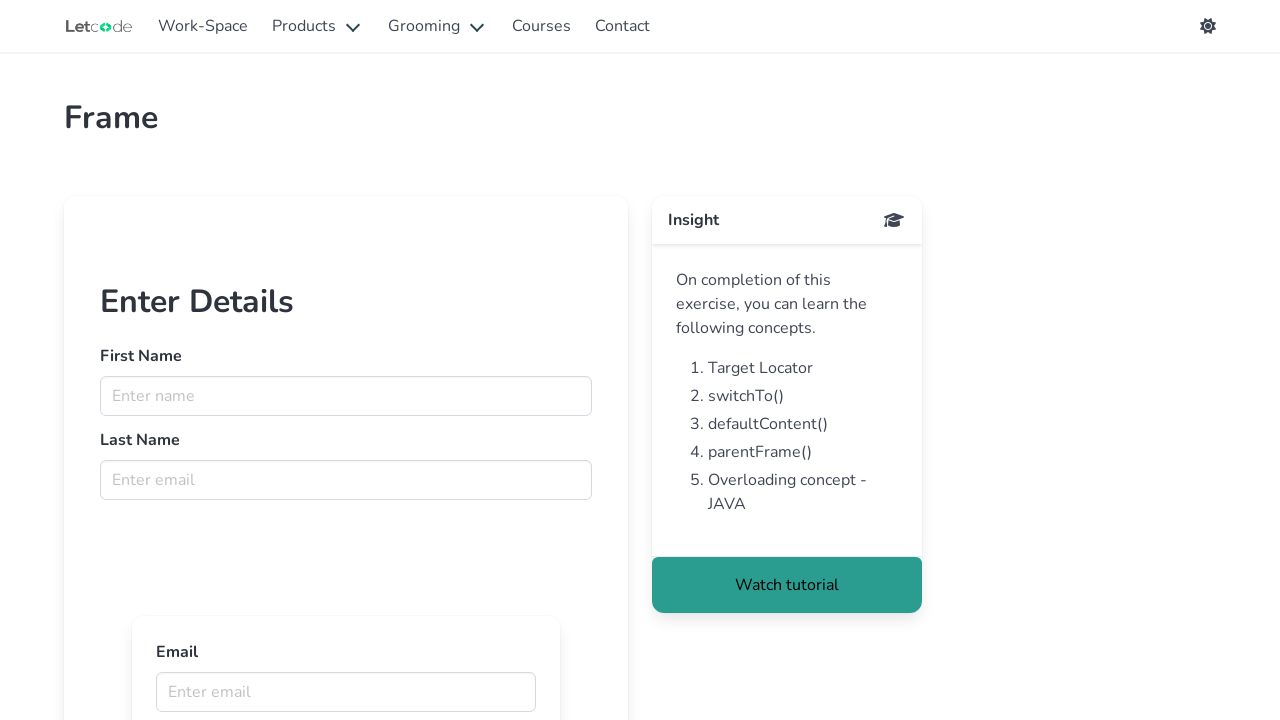

Filled first name field with 'Ujwal' in nested frame on input[name='fname']
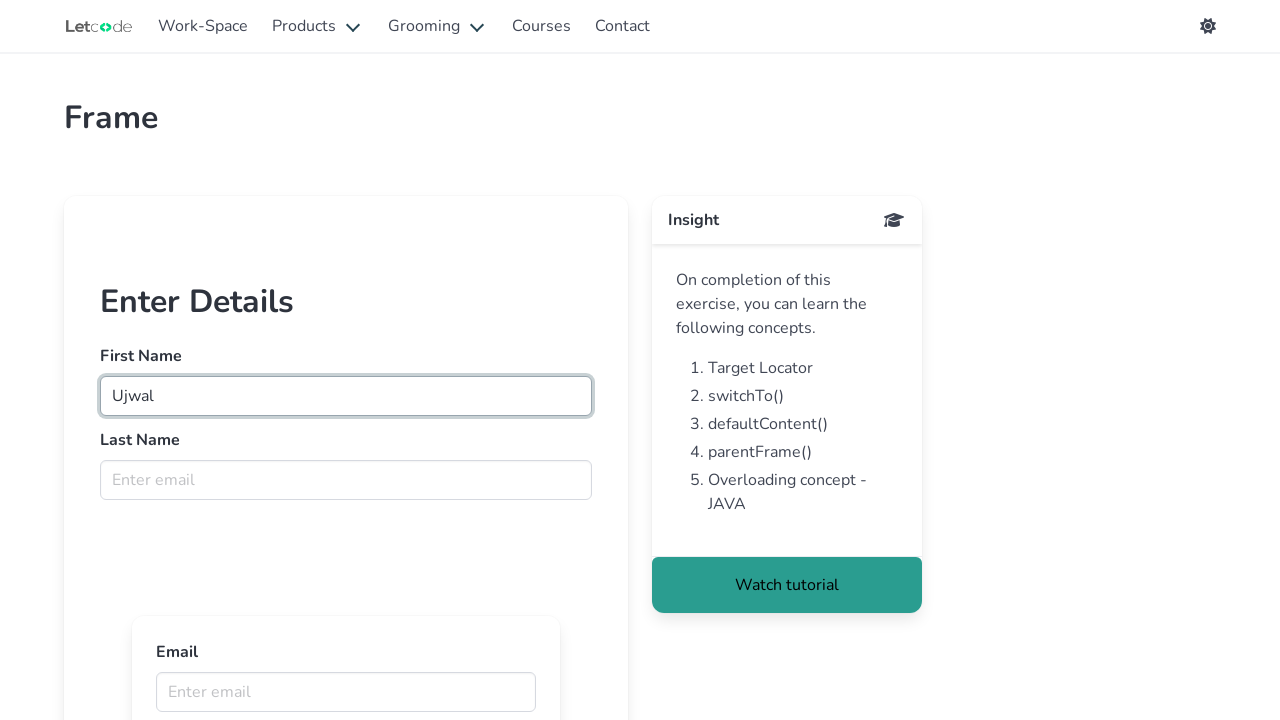

Filled email field with 'Bho' in nested frame on [placeholder='Enter email']
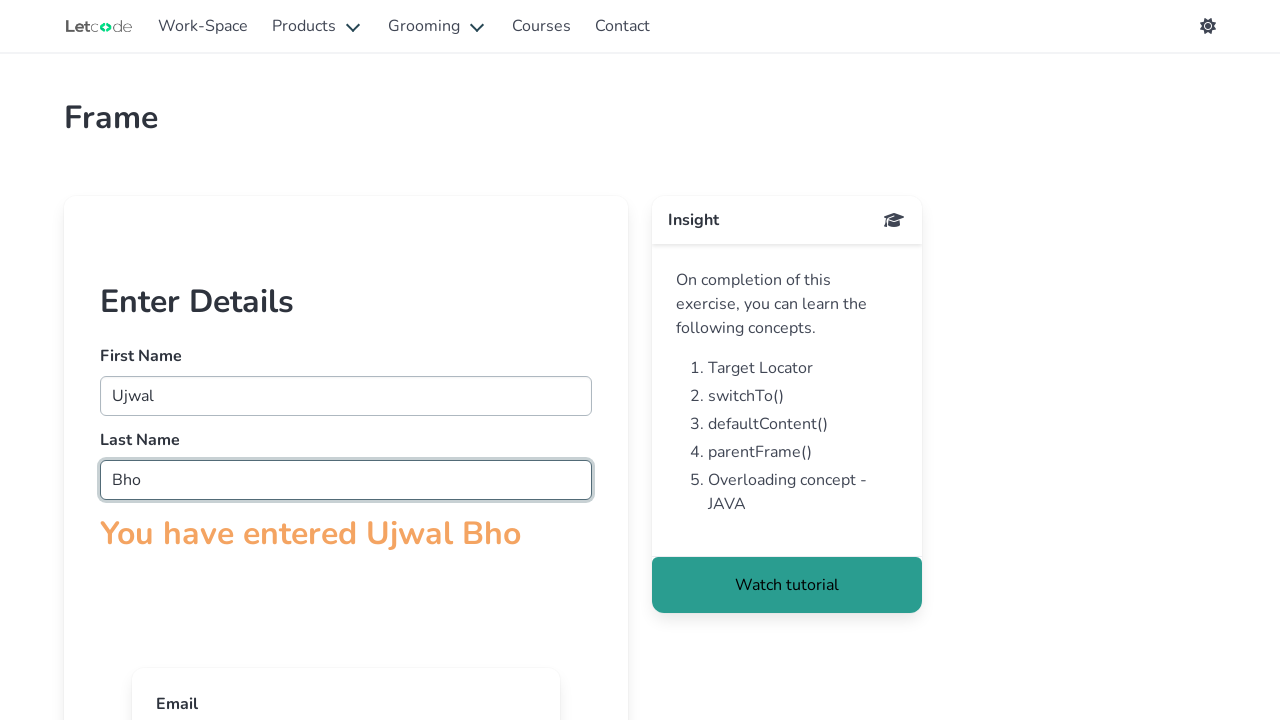

Verified success message appeared in frame
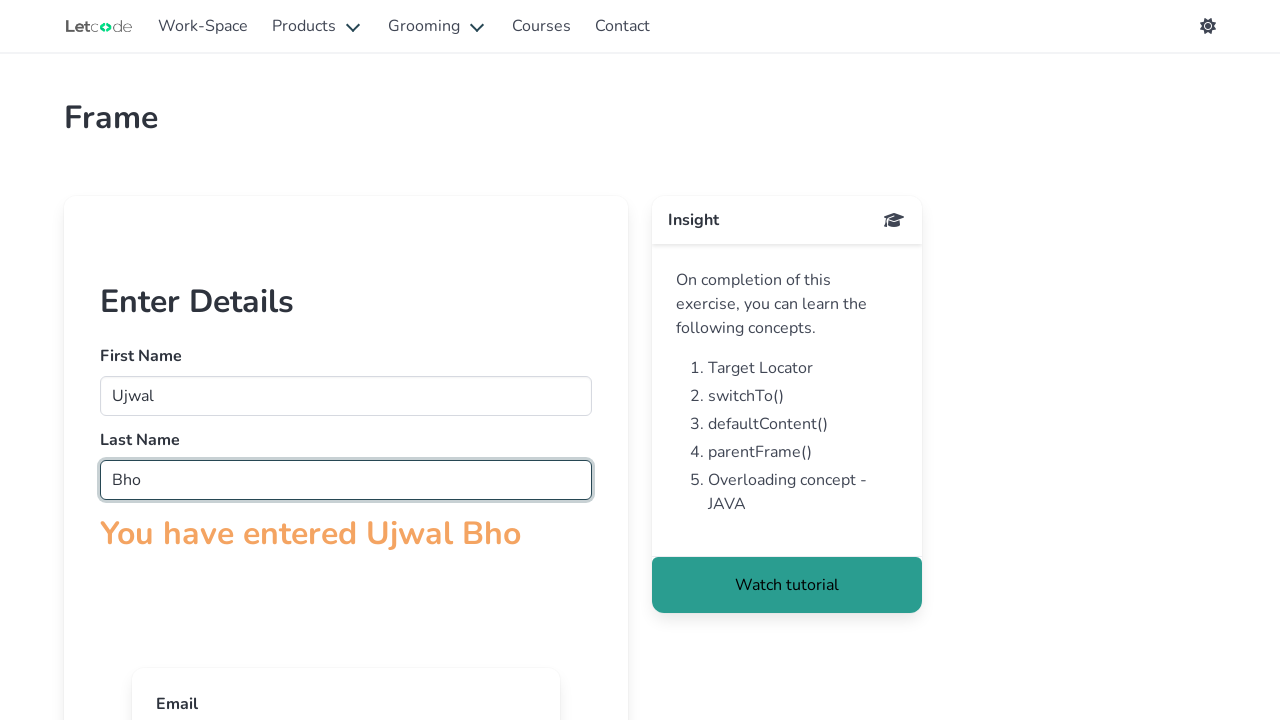

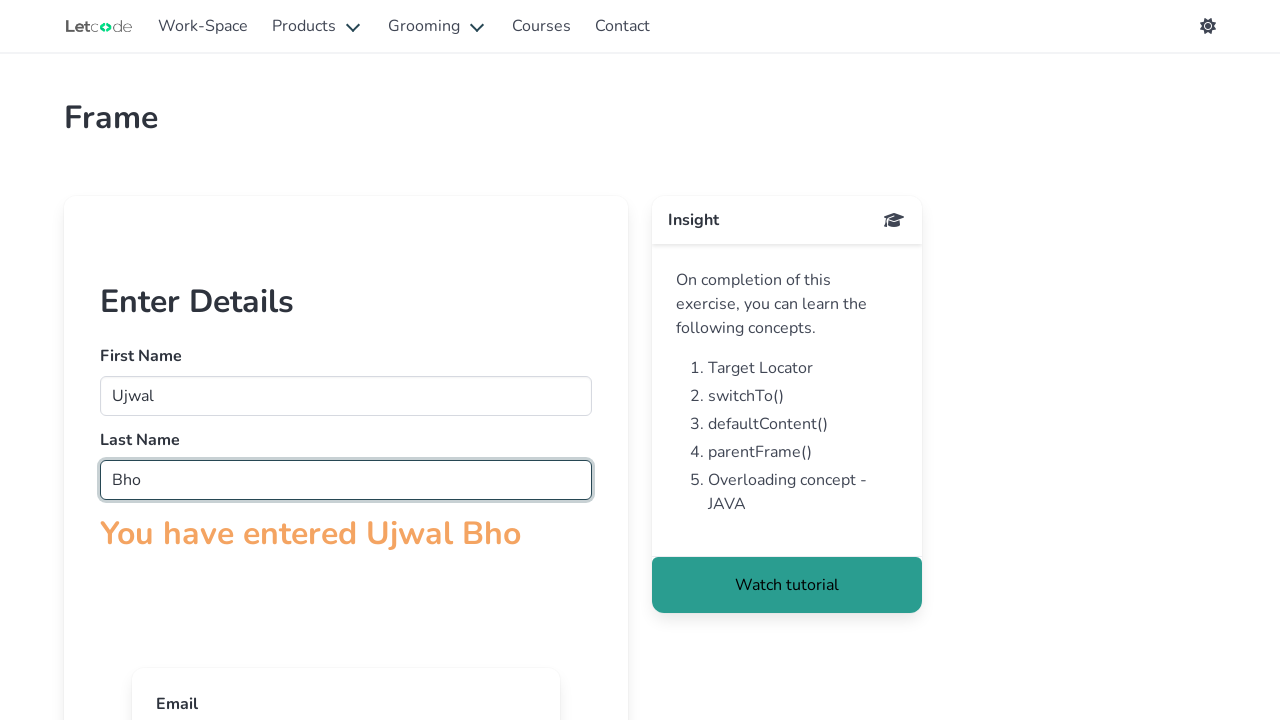